Tests window handling functionality by clicking a button that opens new windows, then closing all windows except the parent window

Starting URL: https://www.leafground.com/window.xhtml

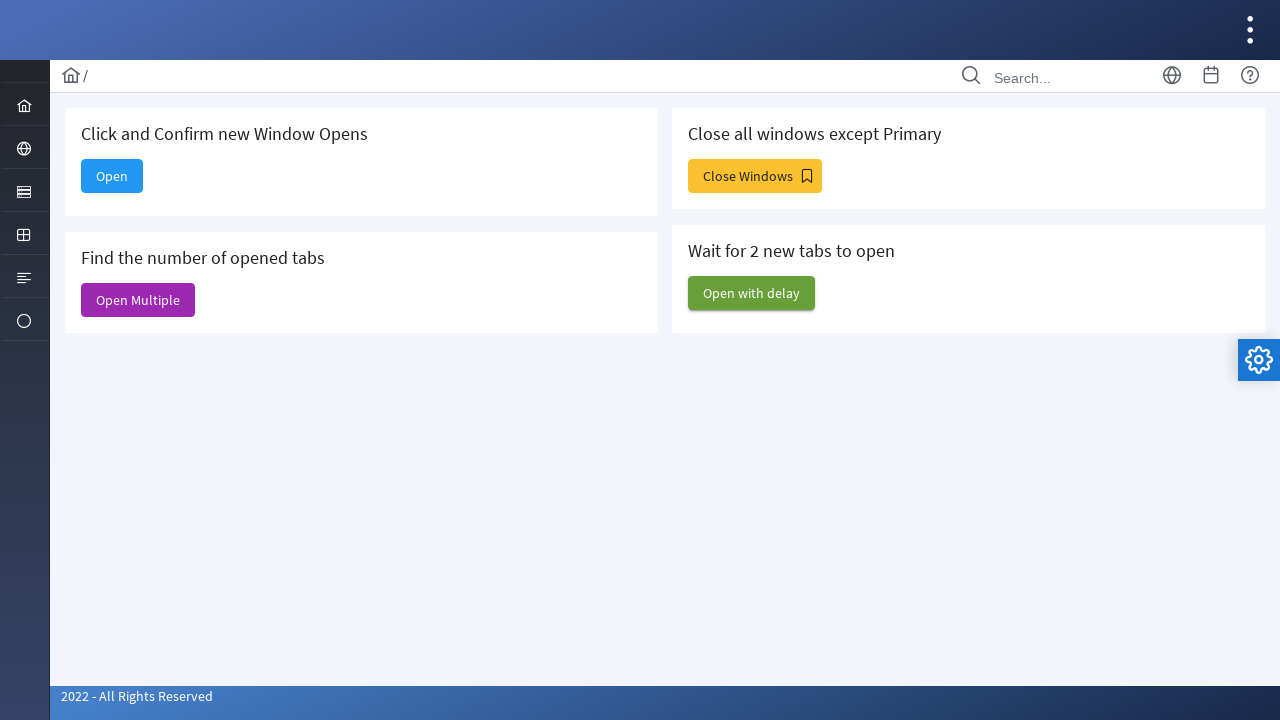

Stored reference to parent window
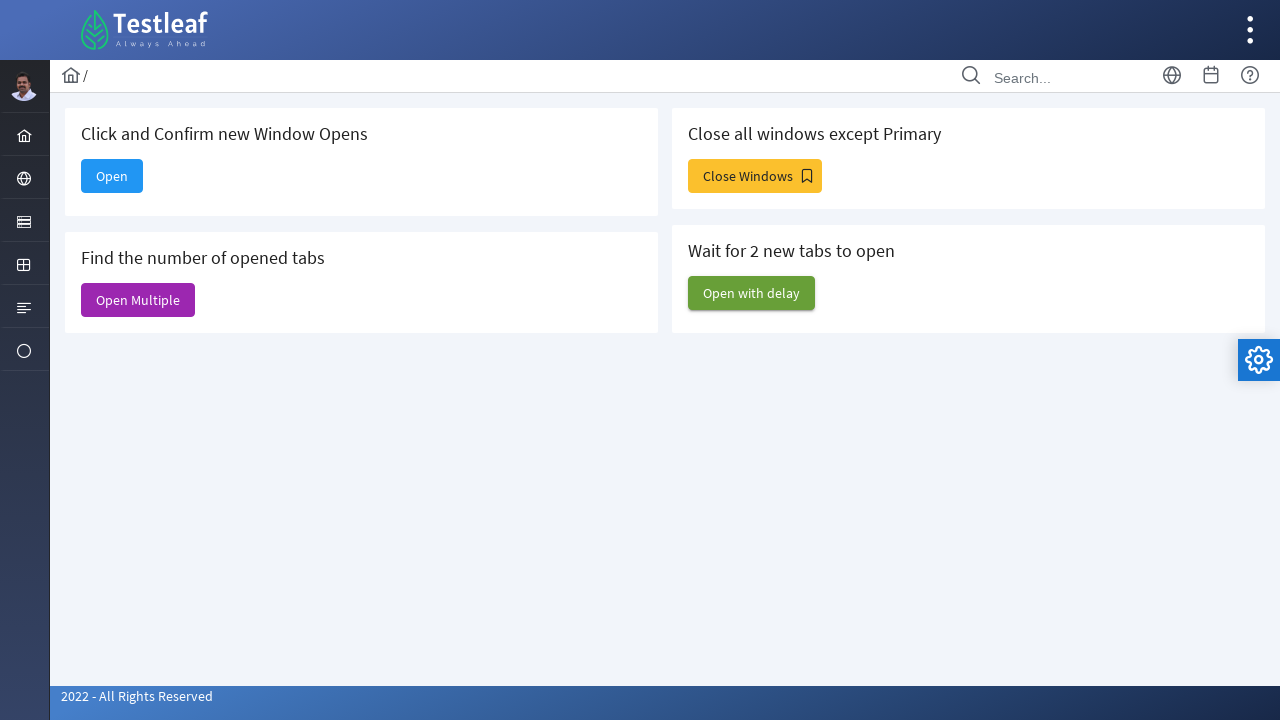

Clicked button to open new windows at (755, 176) on //*[@id="j_idt88:j_idt93"]/span[2]
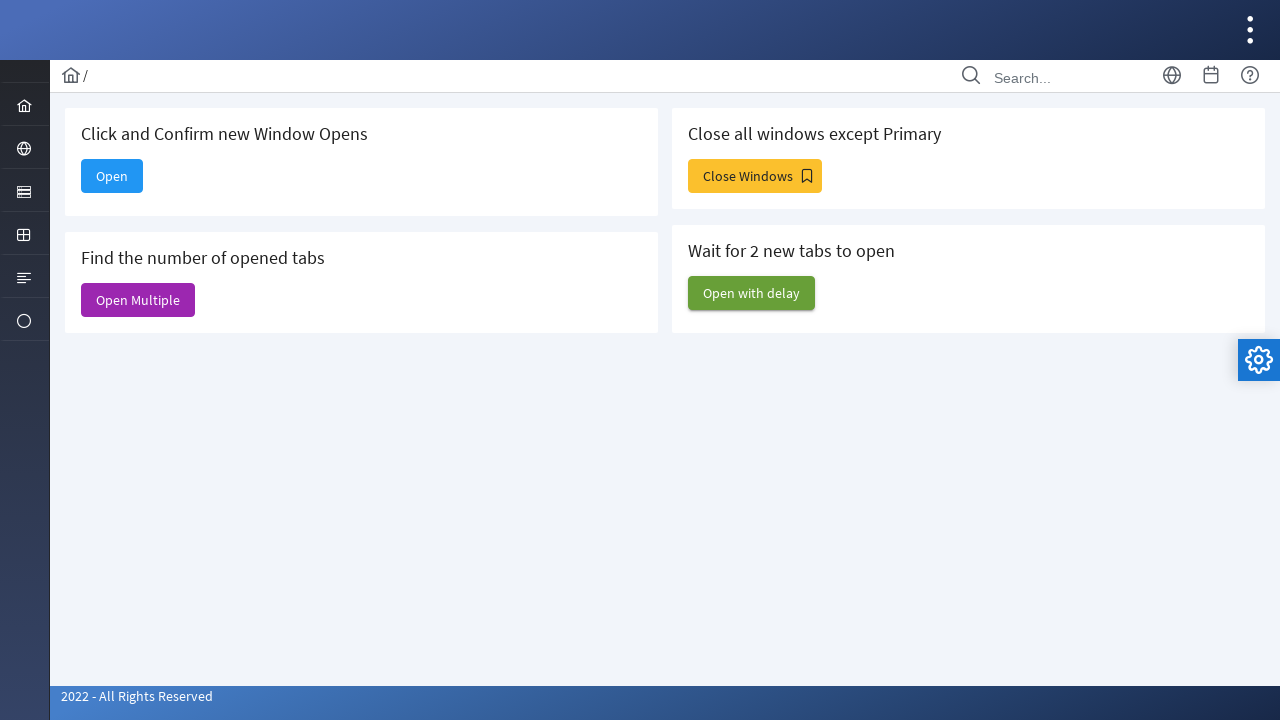

Waited 2 seconds for new windows to open
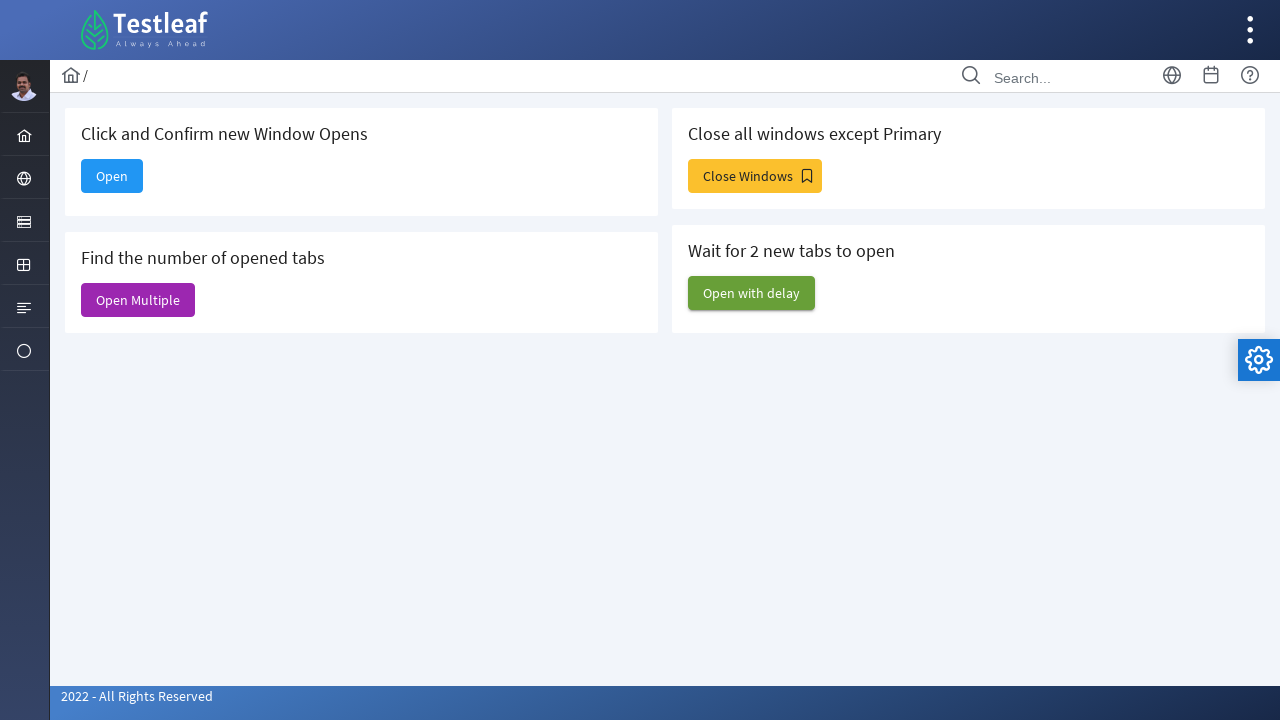

Retrieved all open pages/windows - total count: 7
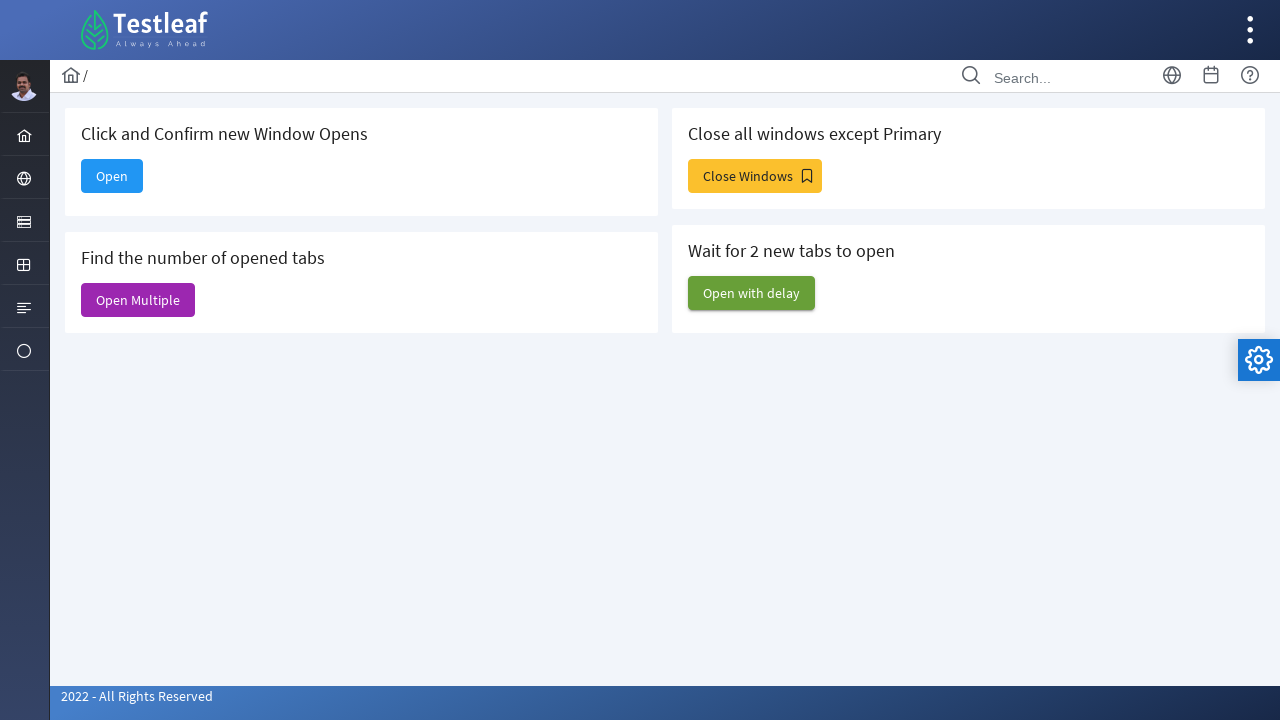

Closed child window
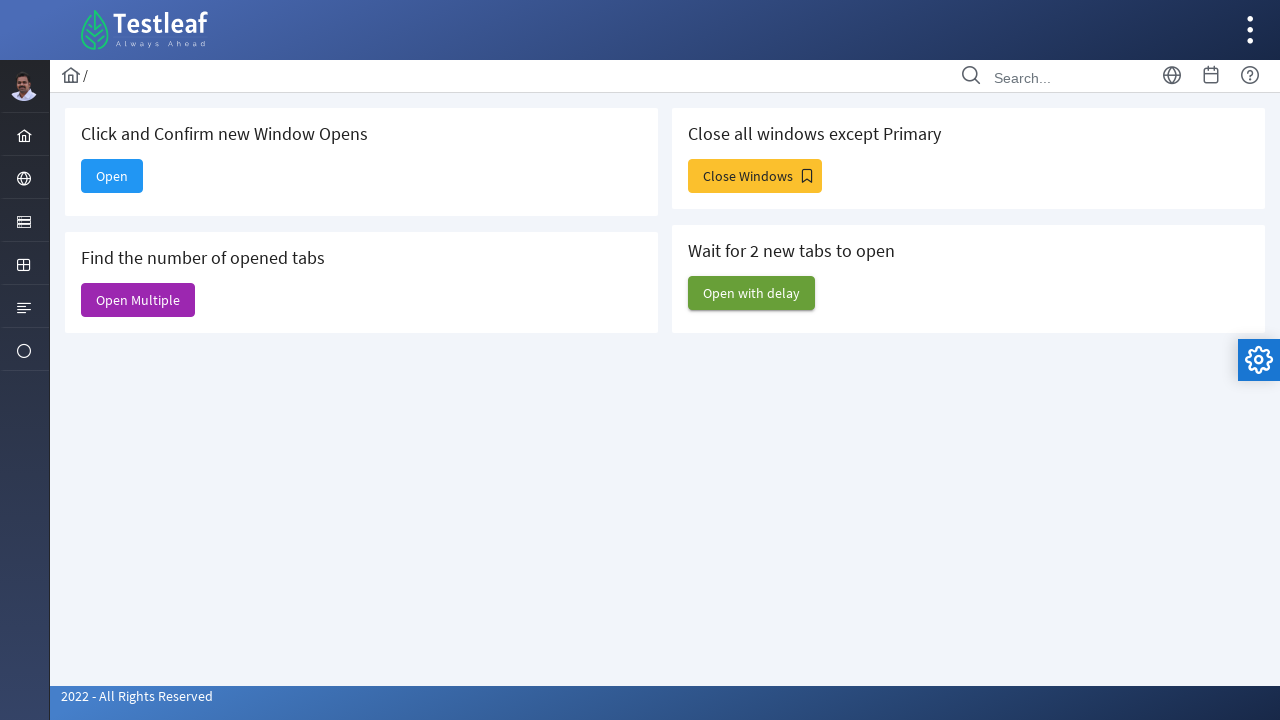

Closed child window
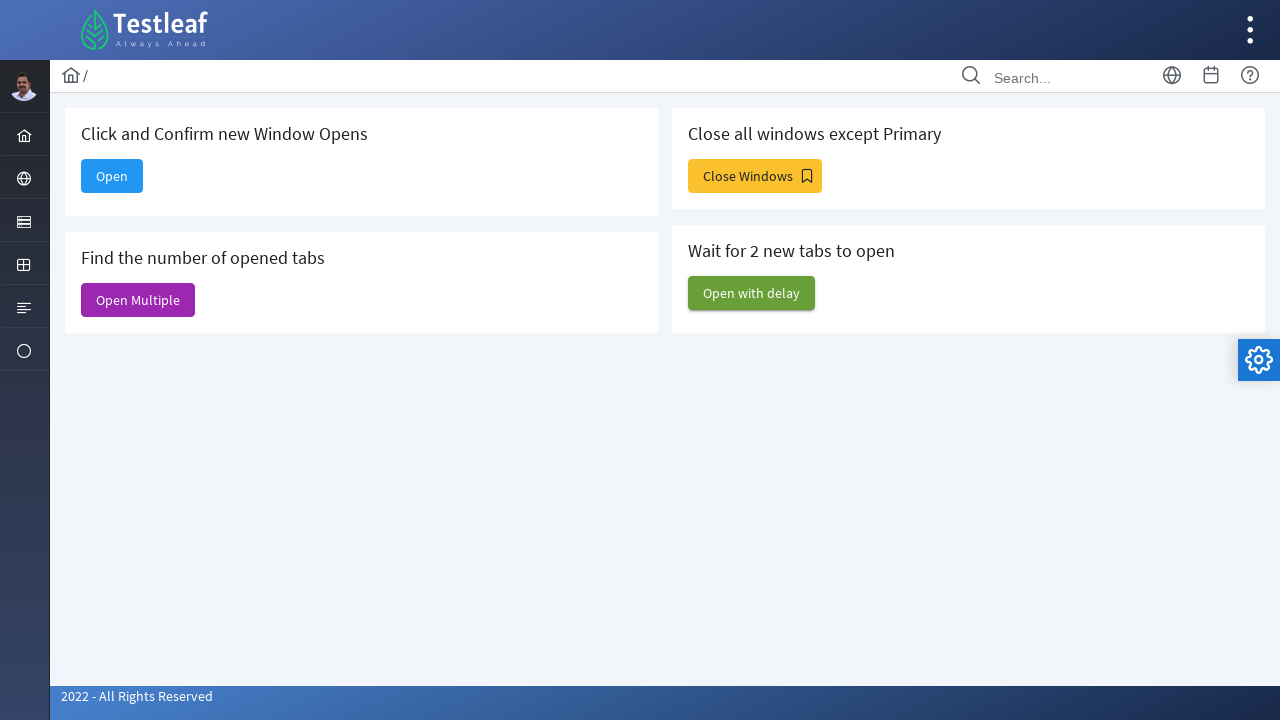

Closed child window
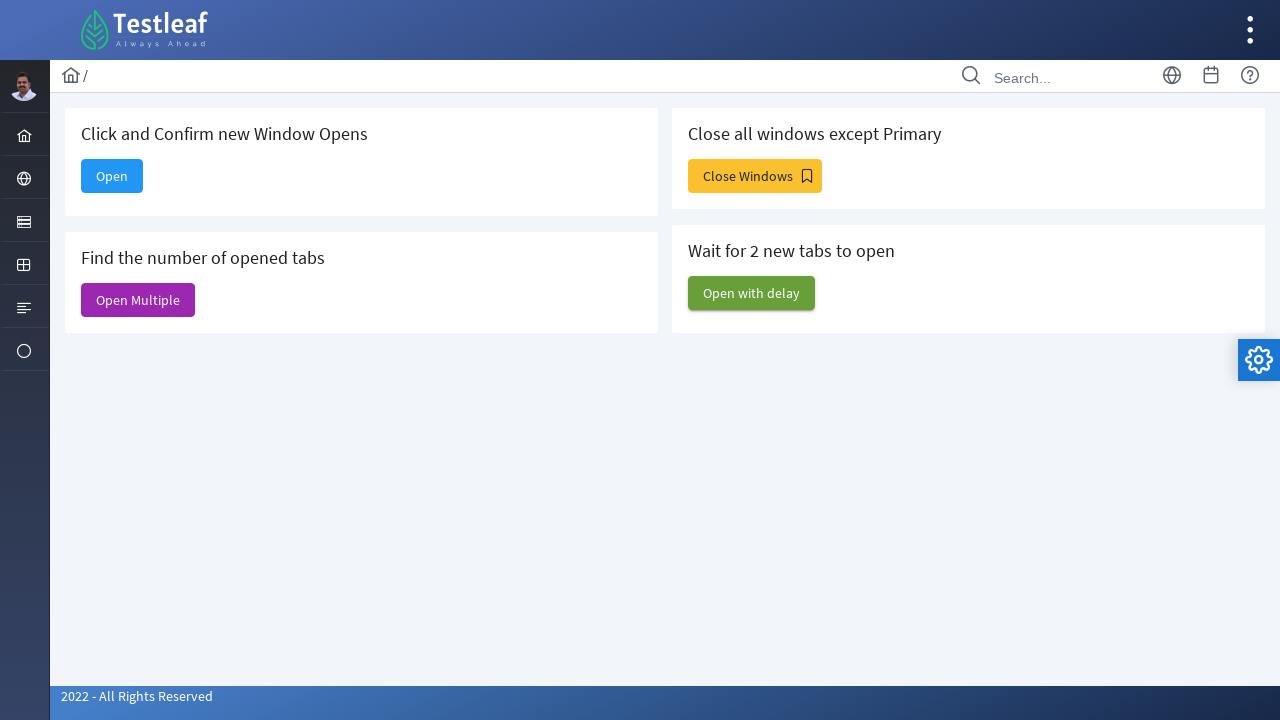

Closed child window
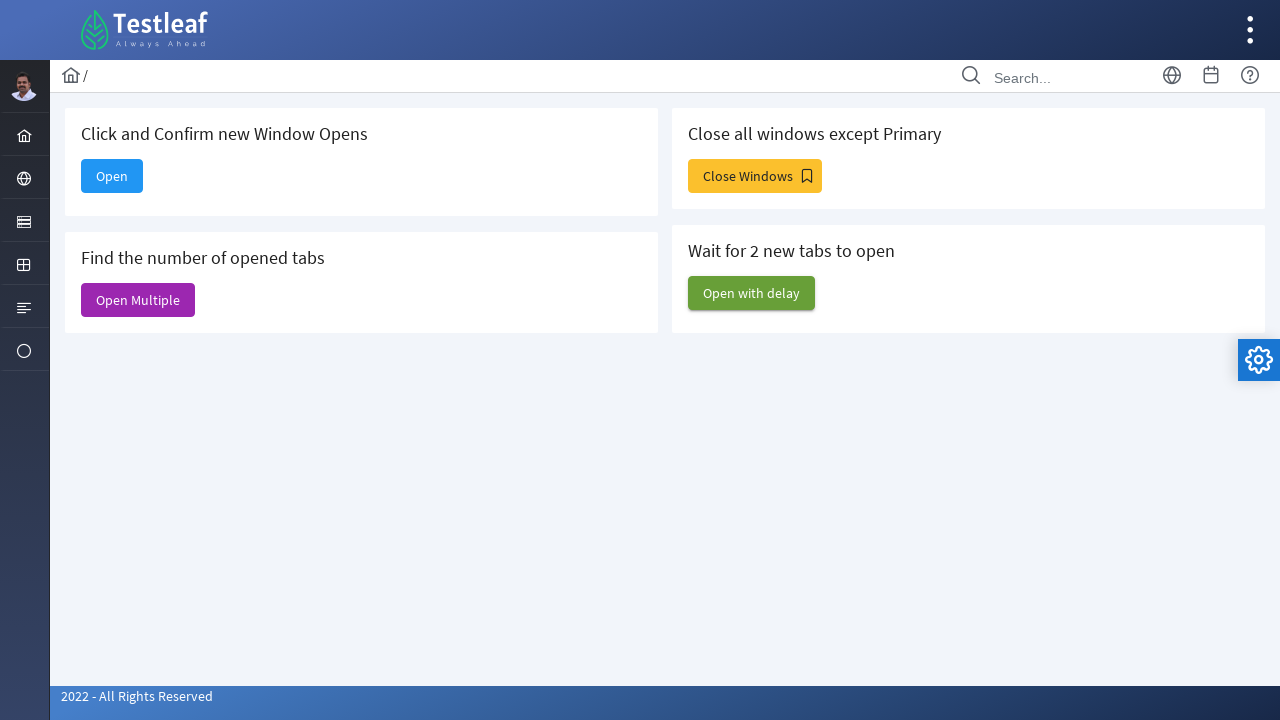

Closed child window
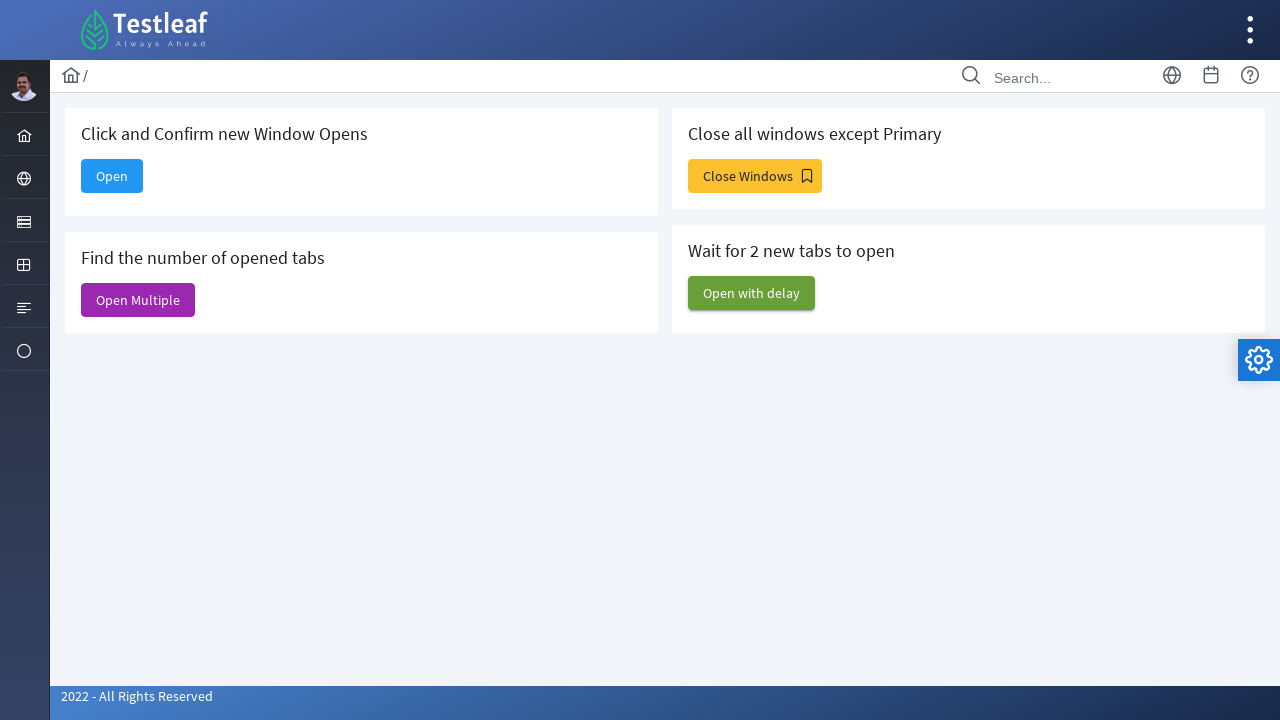

Closed child window
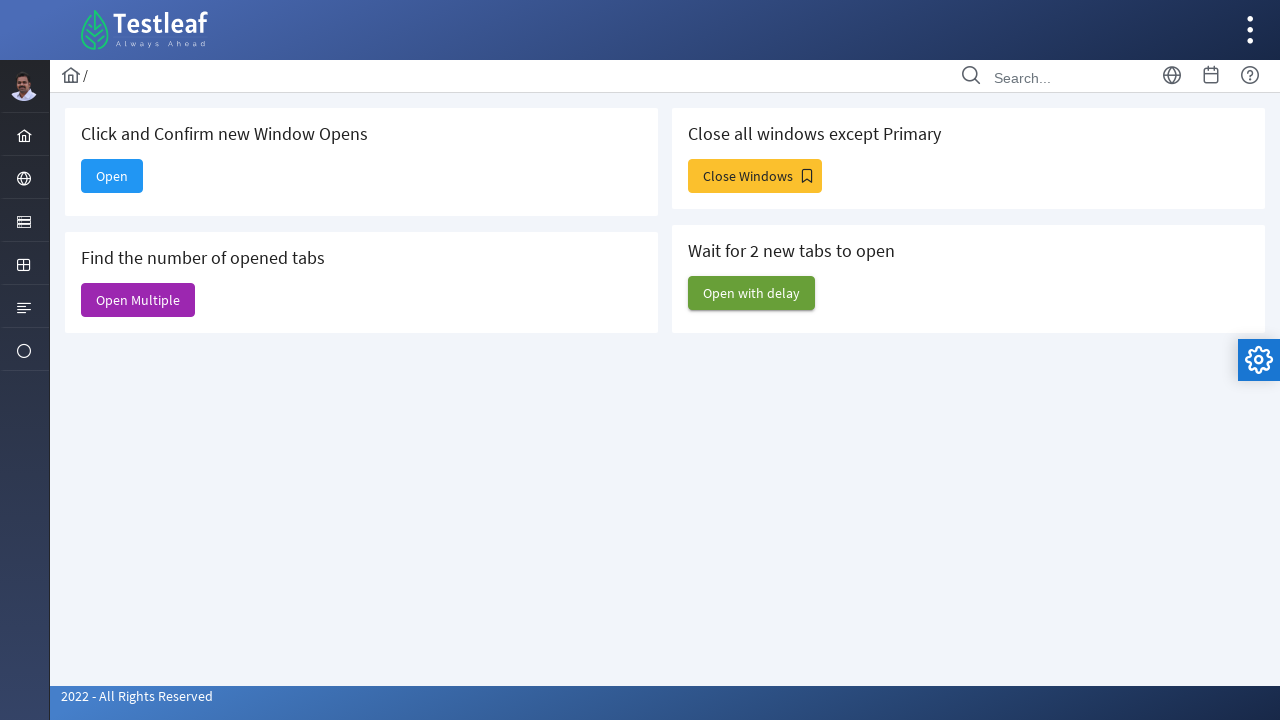

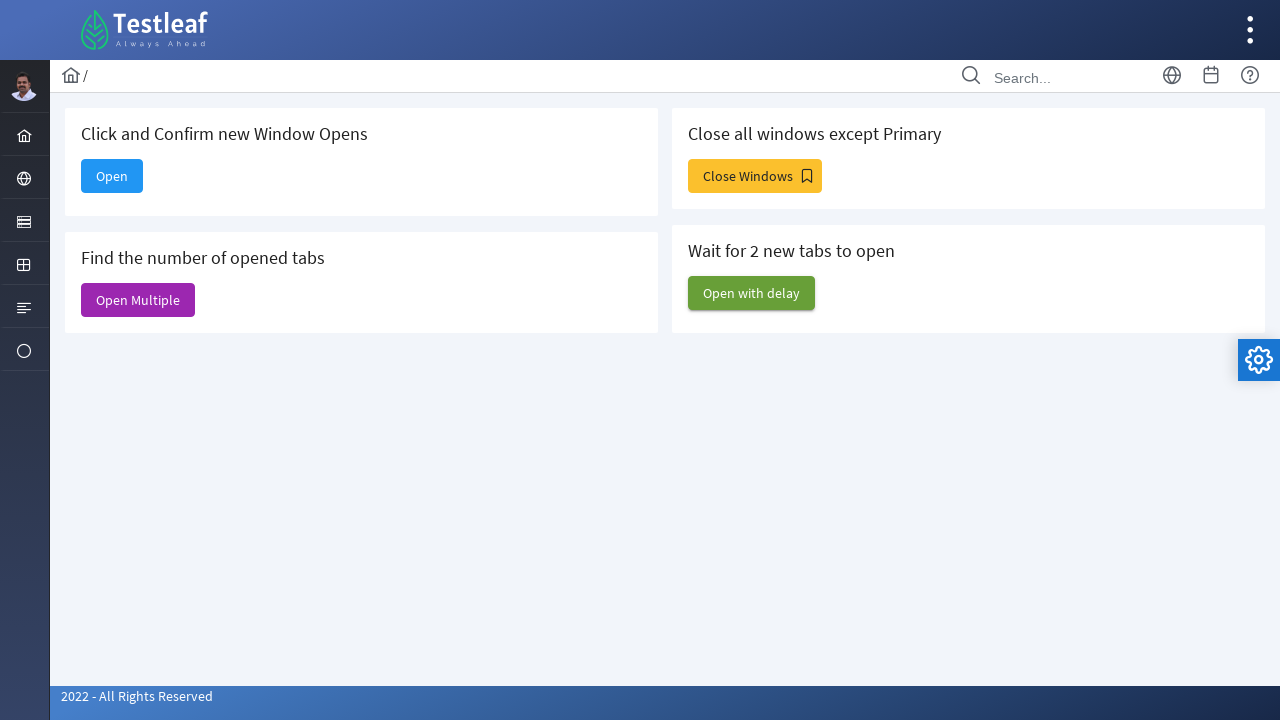